Tests the user registration flow by clicking the "create account" button and filling out the registration form with email, name, surname, password, city, postal code, street, and house number fields, then submitting the form.

Starting URL: https://tester.codersguru.pl

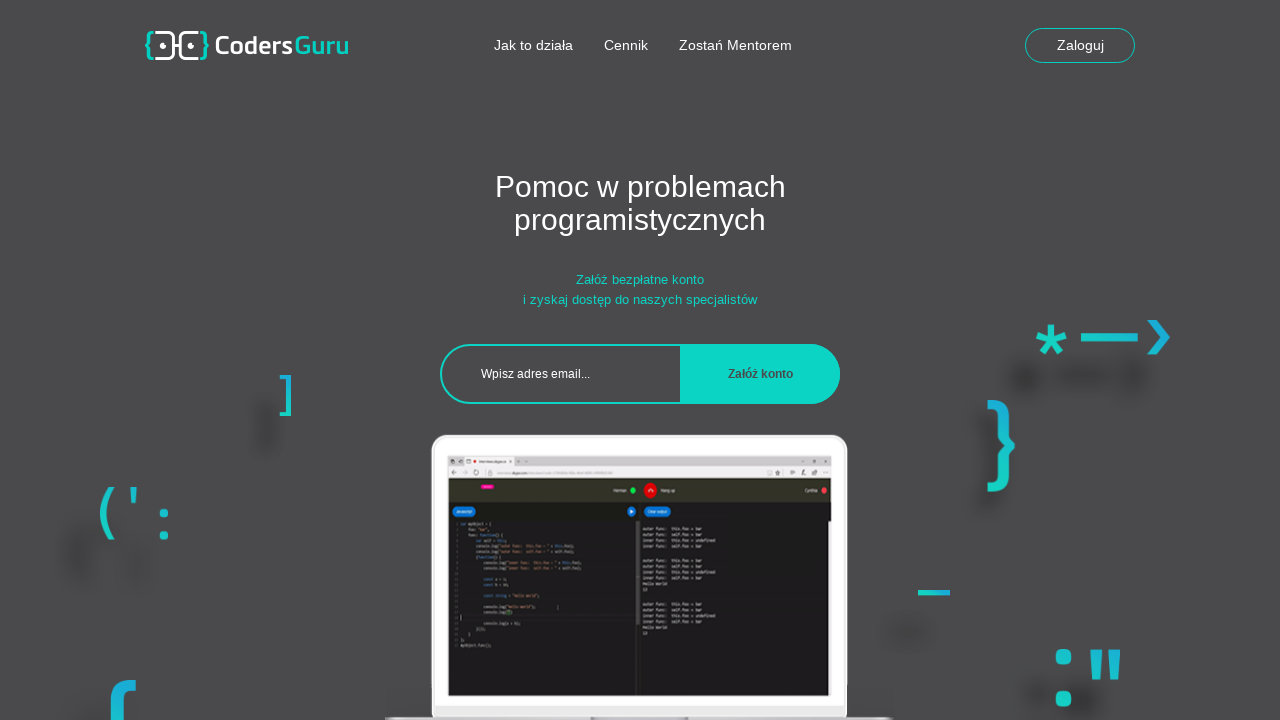

Clicked 'create account' button at (760, 374) on xpath=/html/body/section[3]/div/form/input[2]
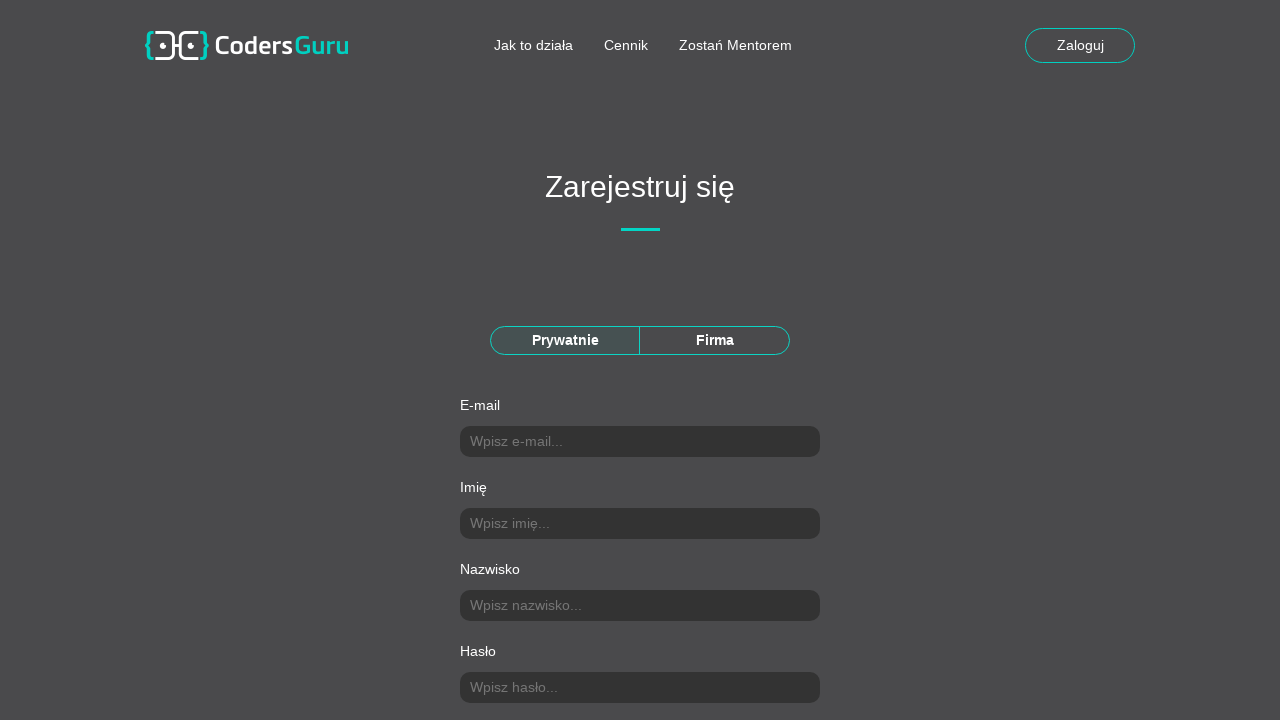

Filled email field with 'newuser7842@example.com' on #fos_user_registration_form_email
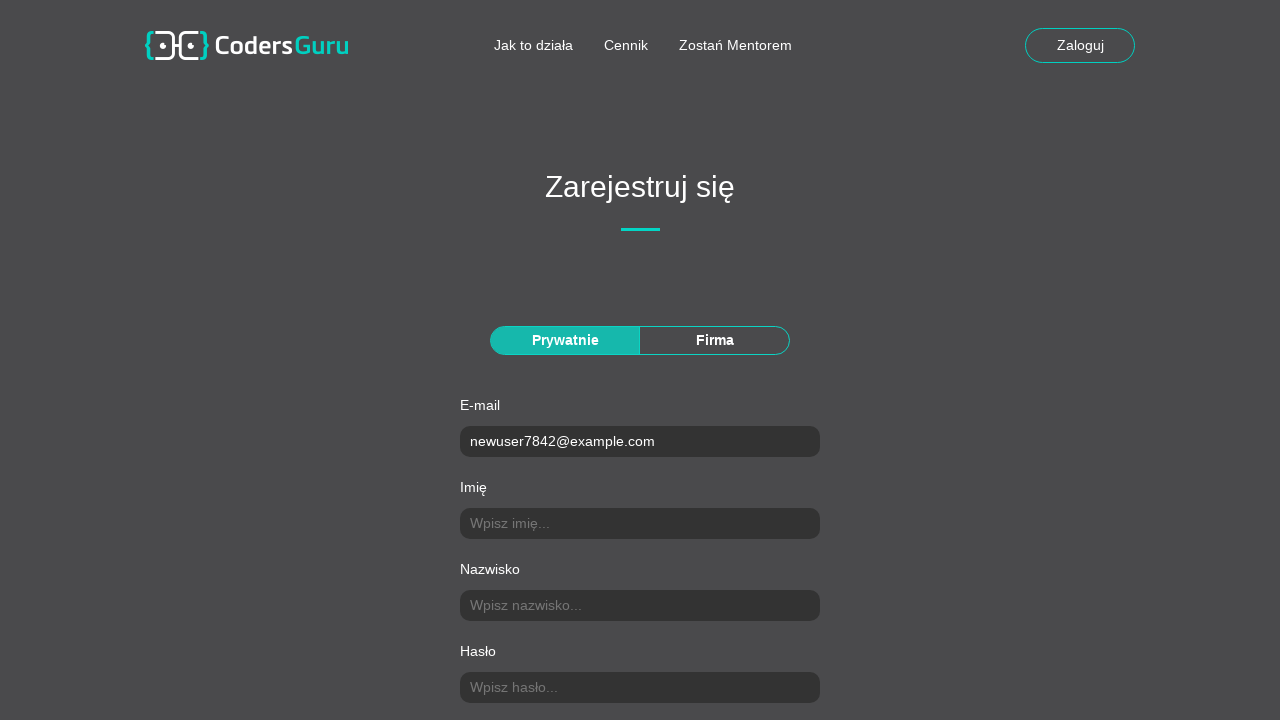

Filled name field with 'Jan' on #fos_user_registration_form_name
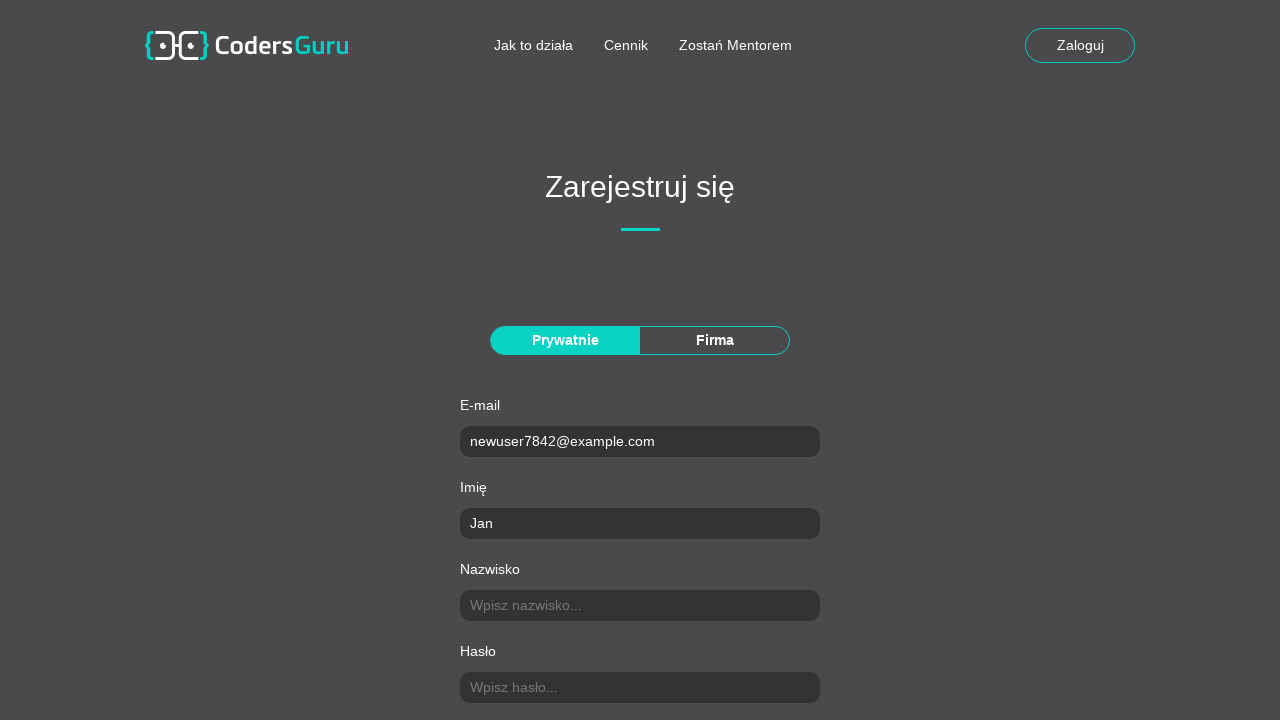

Filled surname field with 'Kowalski' on #fos_user_registration_form_lastname
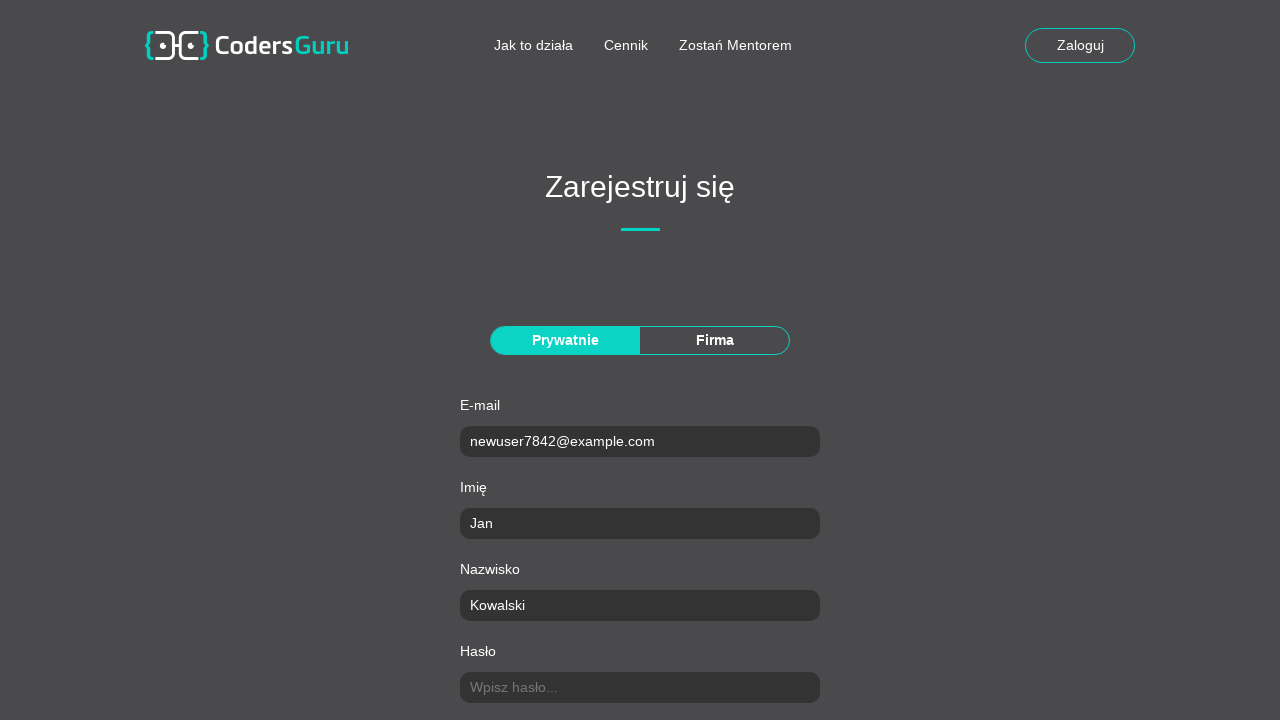

Filled password field on #fos_user_registration_form_plainPassword_first
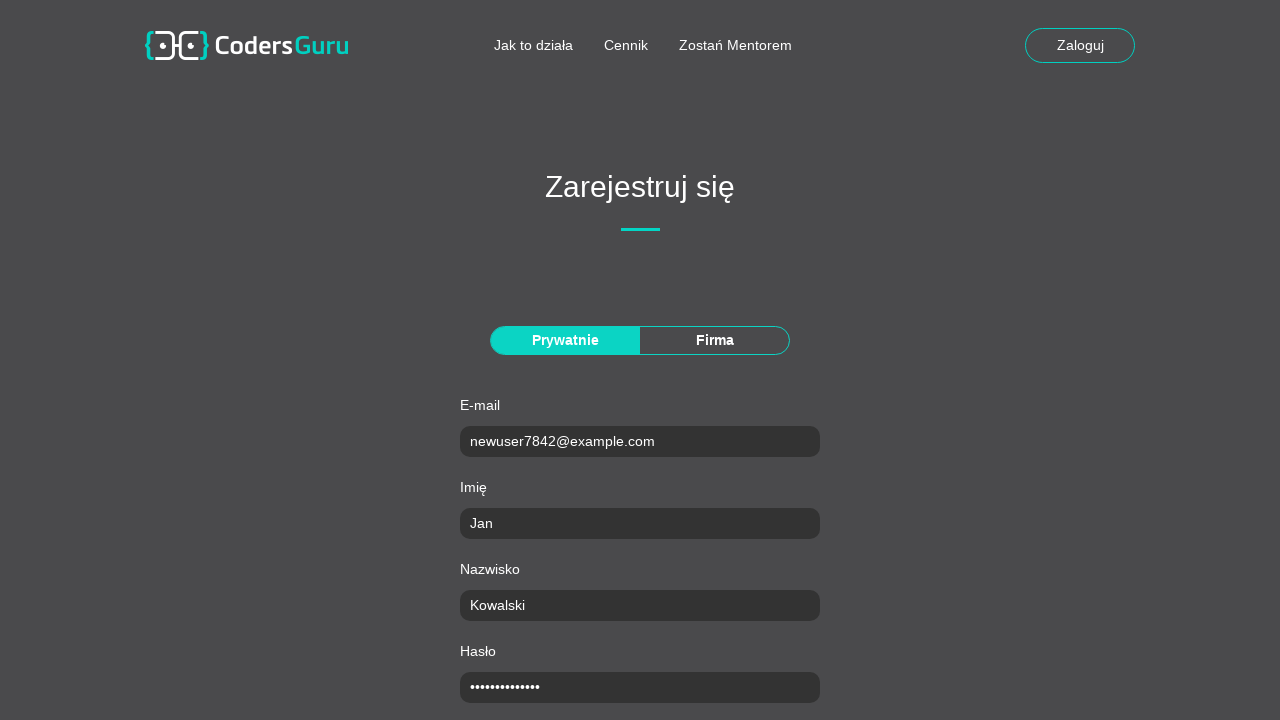

Filled repeat password field on #fos_user_registration_form_plainPassword_second
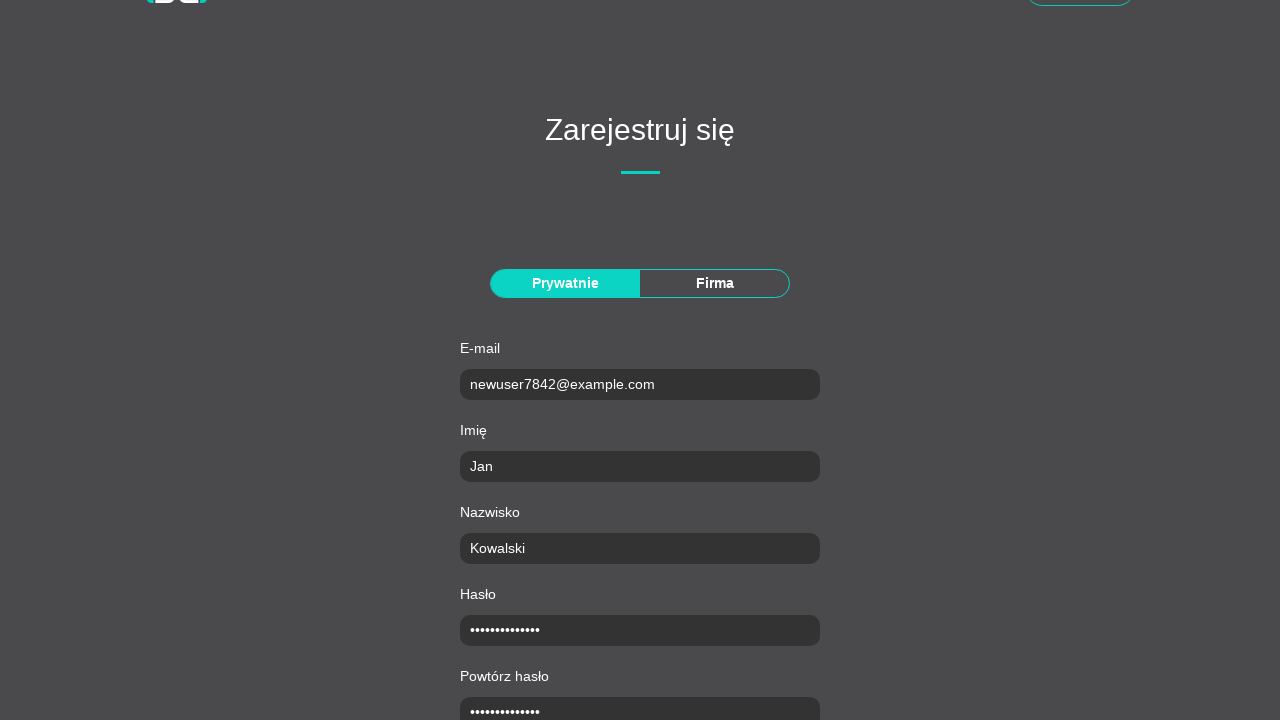

Filled city field with 'Warszawa' on #form_city
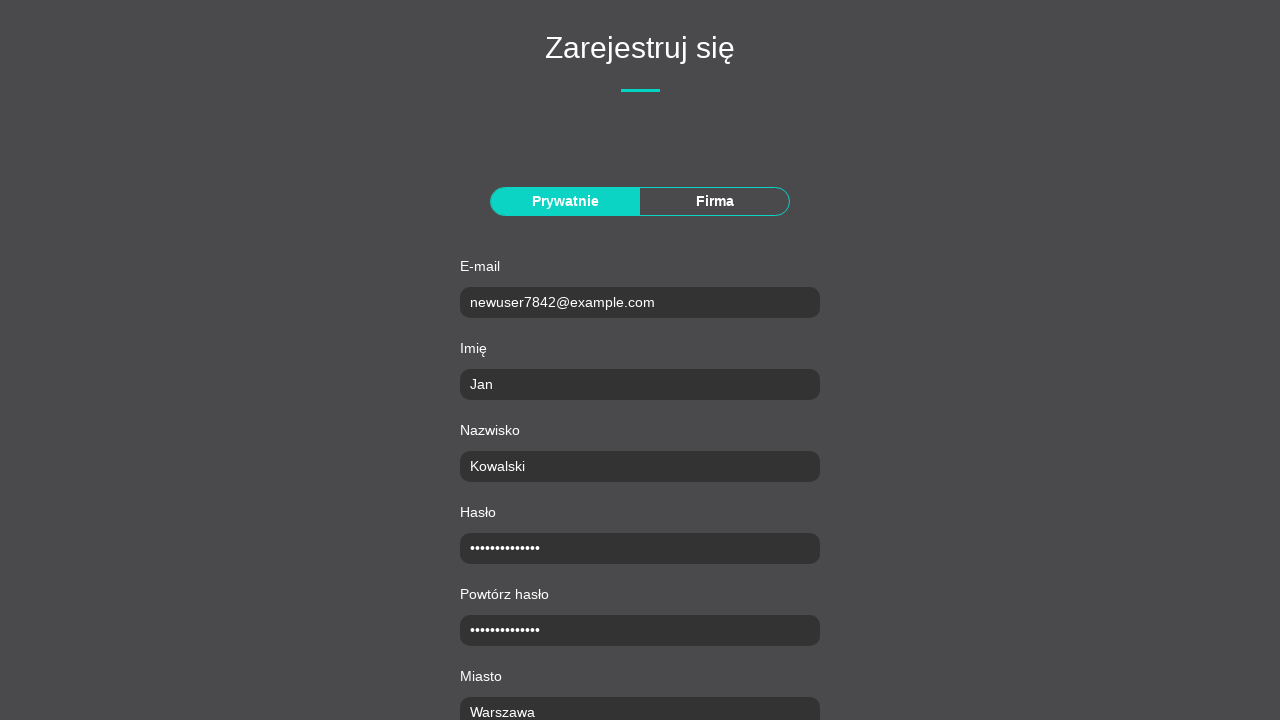

Filled postal code field with '00-001' on #form_postal_code
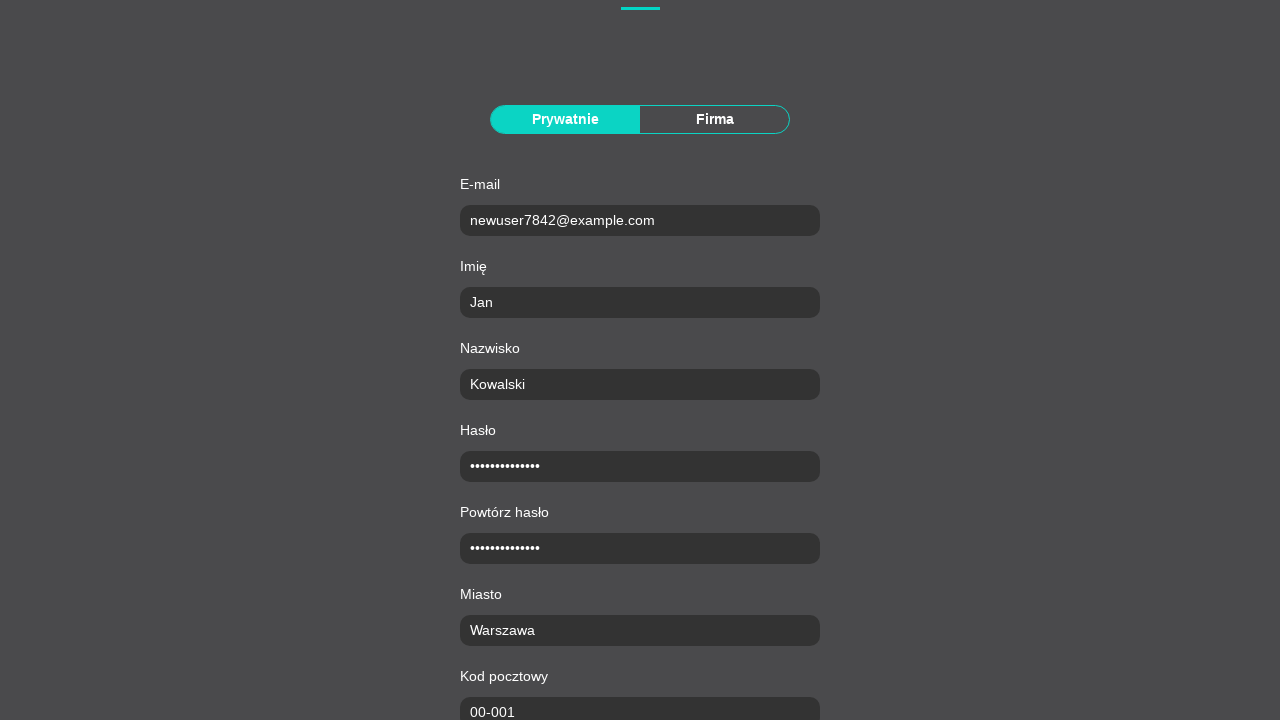

Filled street field with 'Marszałkowska' on #form_street
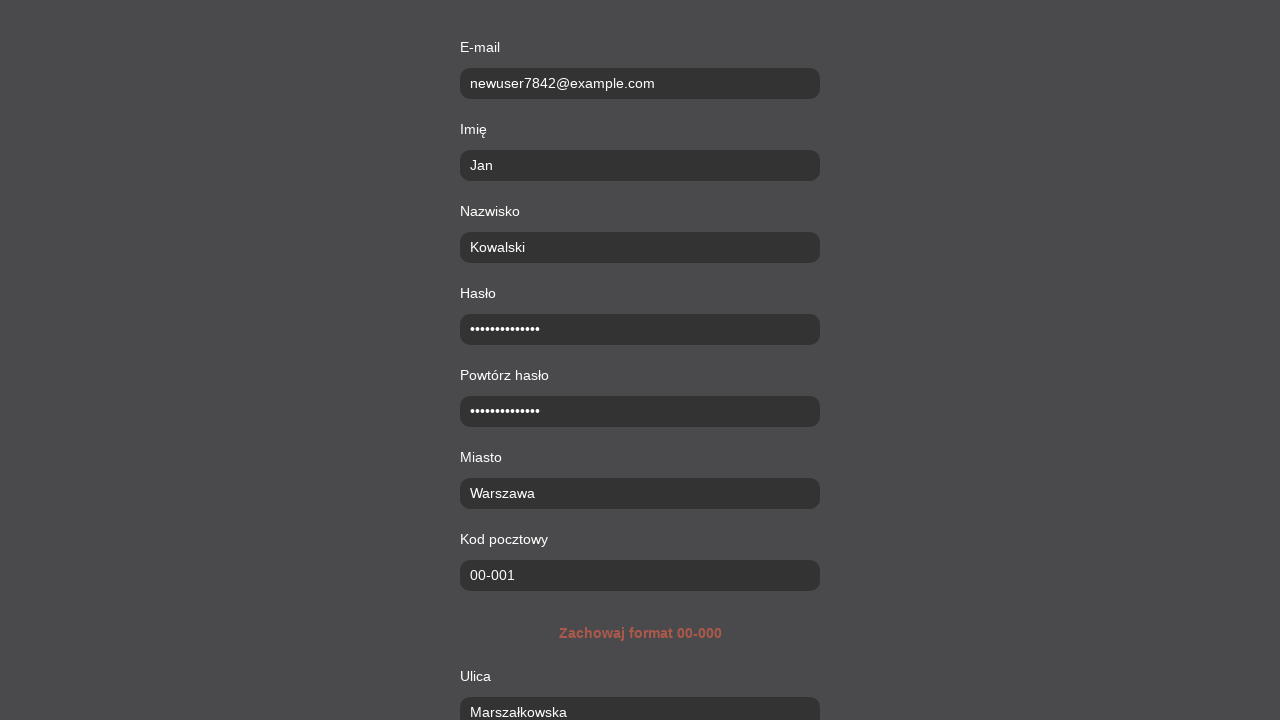

Filled house number field with '42' on #form_number
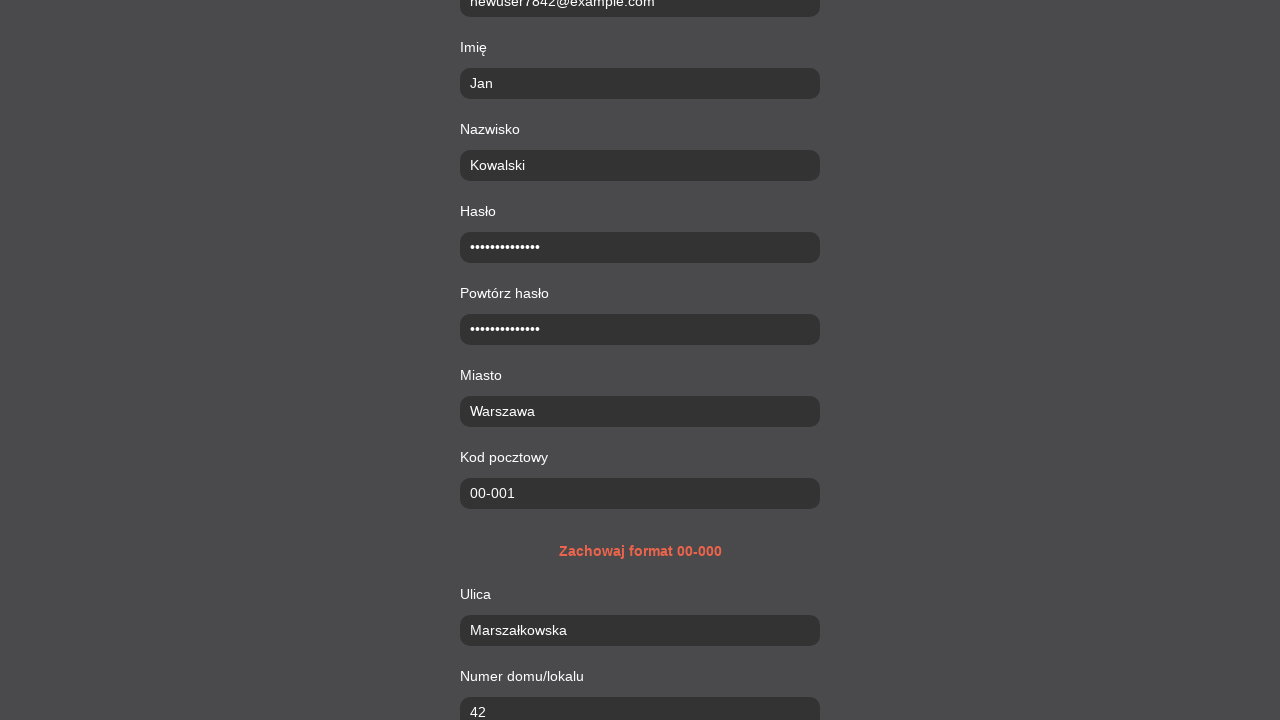

Clicked register/submit button to complete registration at (721, 442) on #register-submit-btn
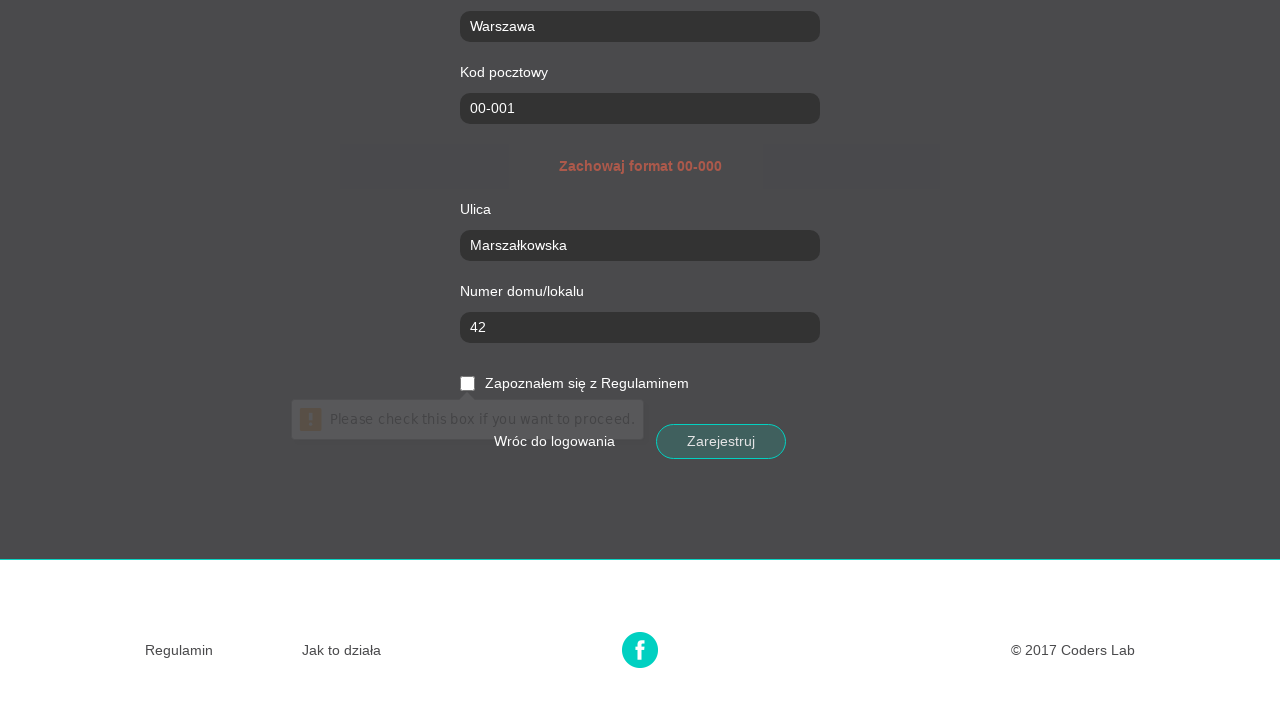

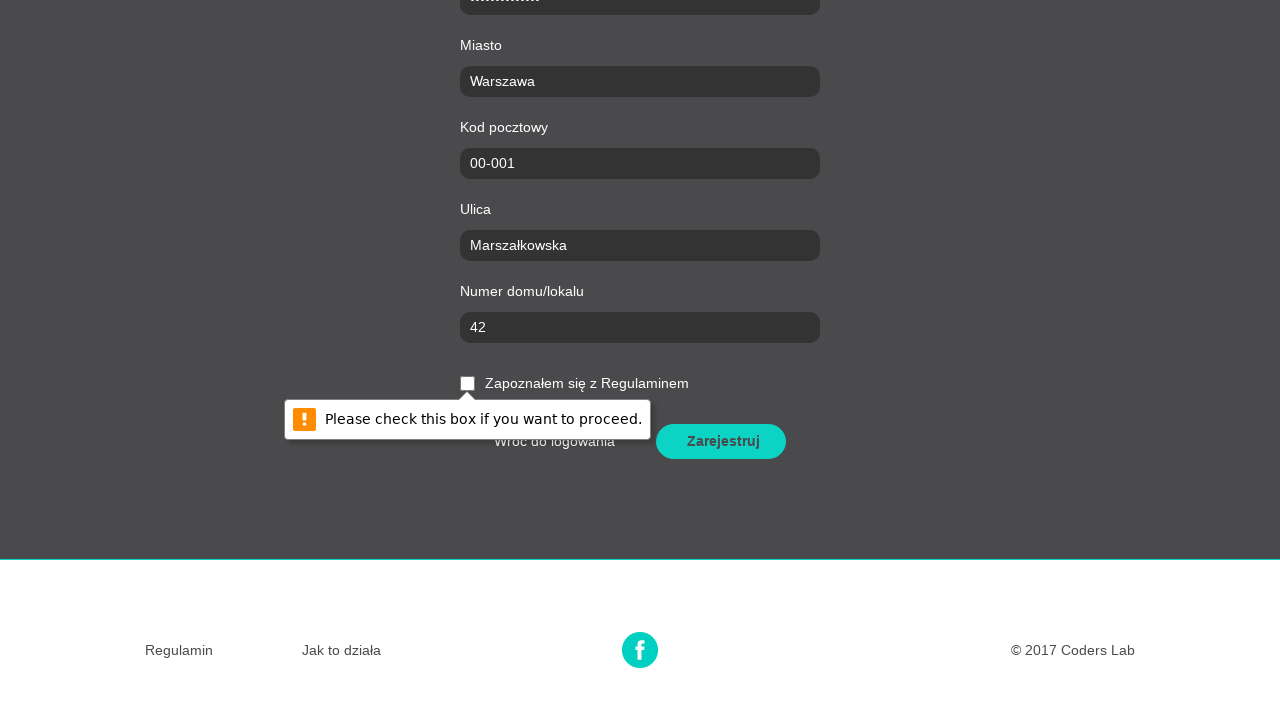